Navigates to the link page and verifies it loaded correctly by checking the page header.

Starting URL: https://kristinek.github.io/site/examples/po

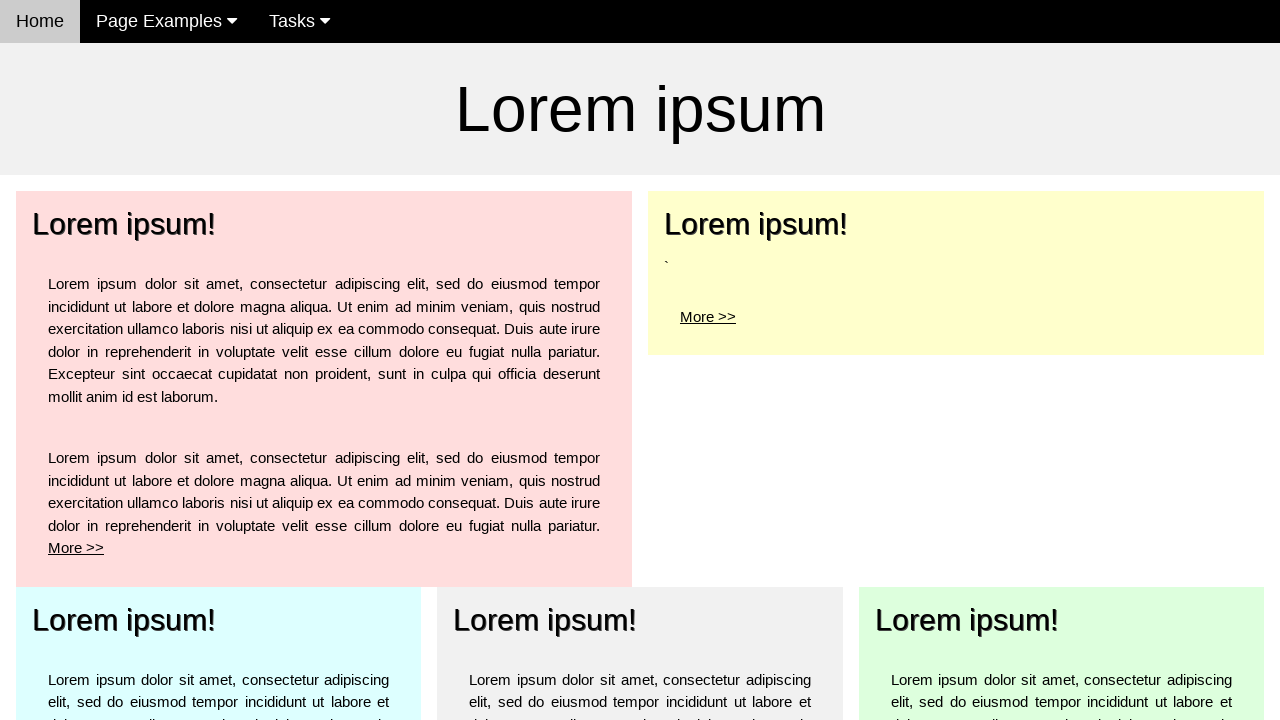

Navigated to link page at https://kristinek.github.io/site/examples/po
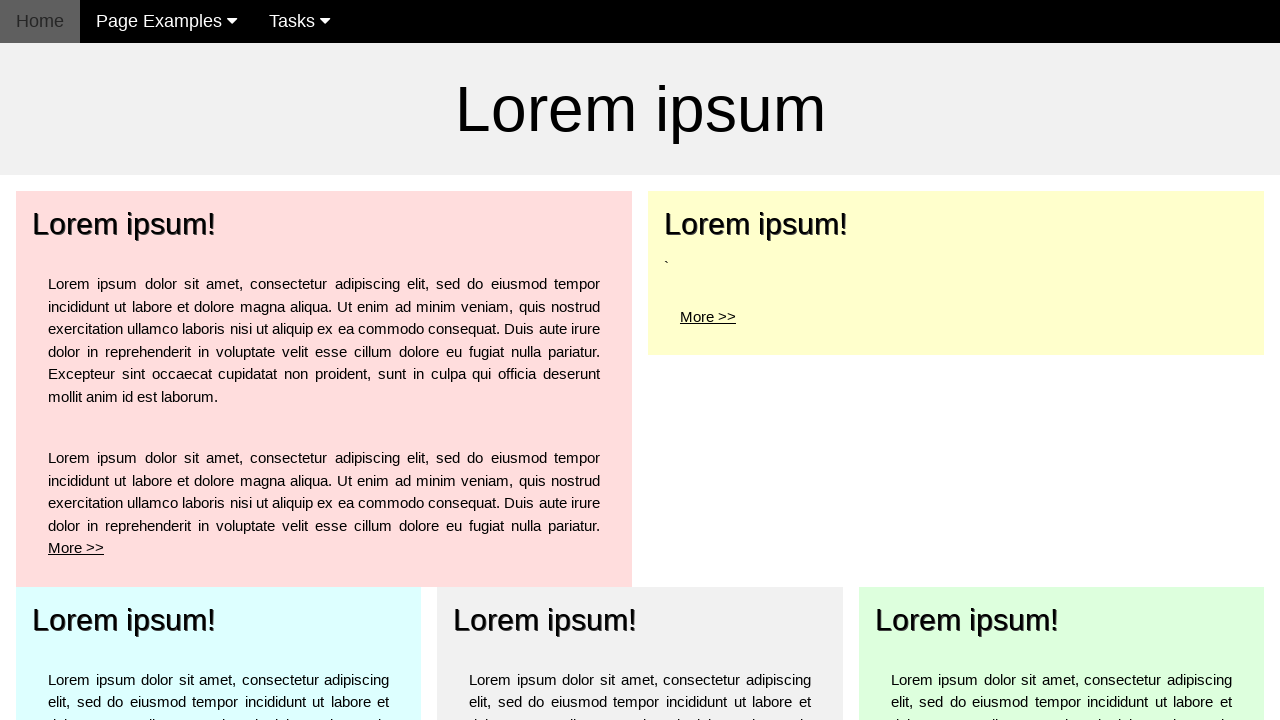

Located h1 header element
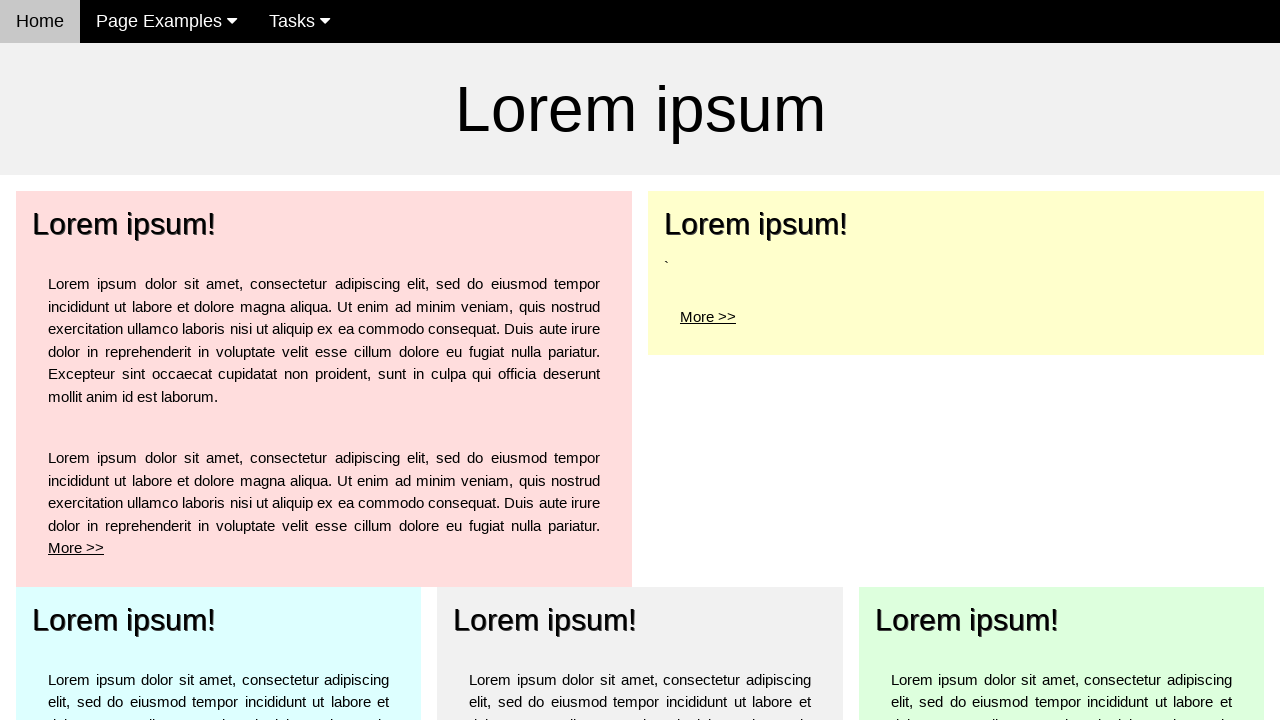

Verified page header text is 'Lorem ipsum'
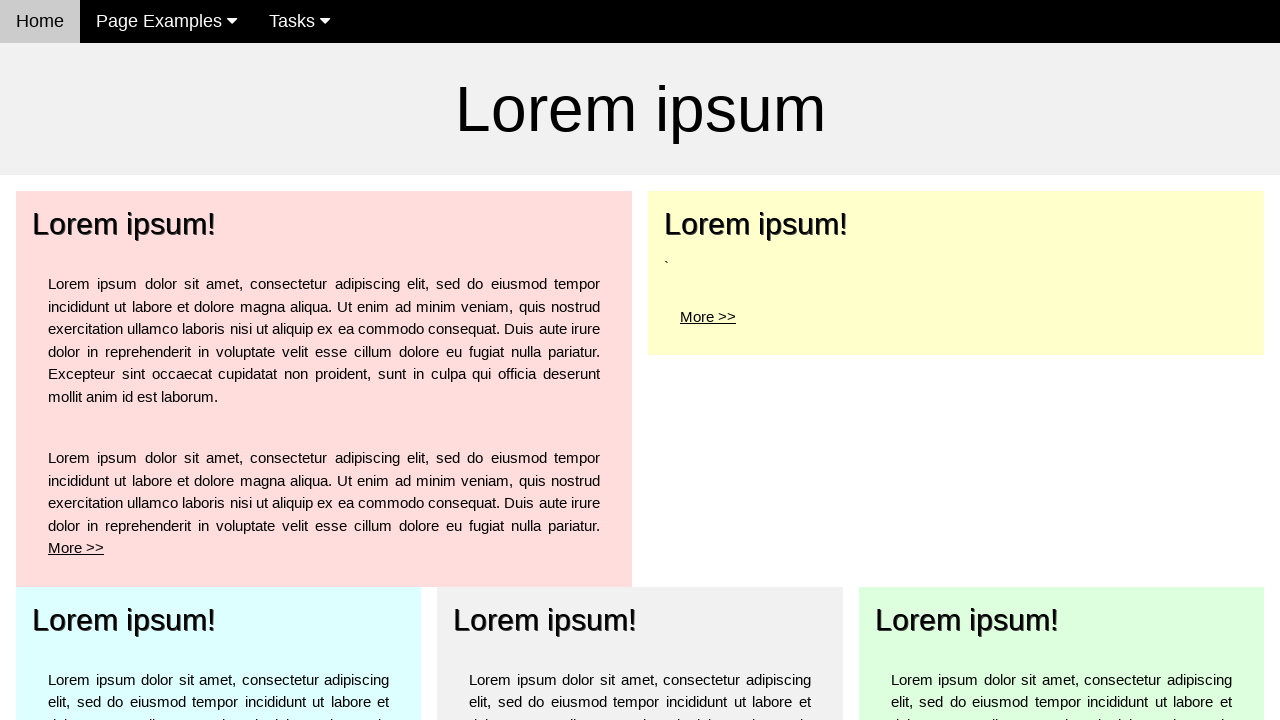

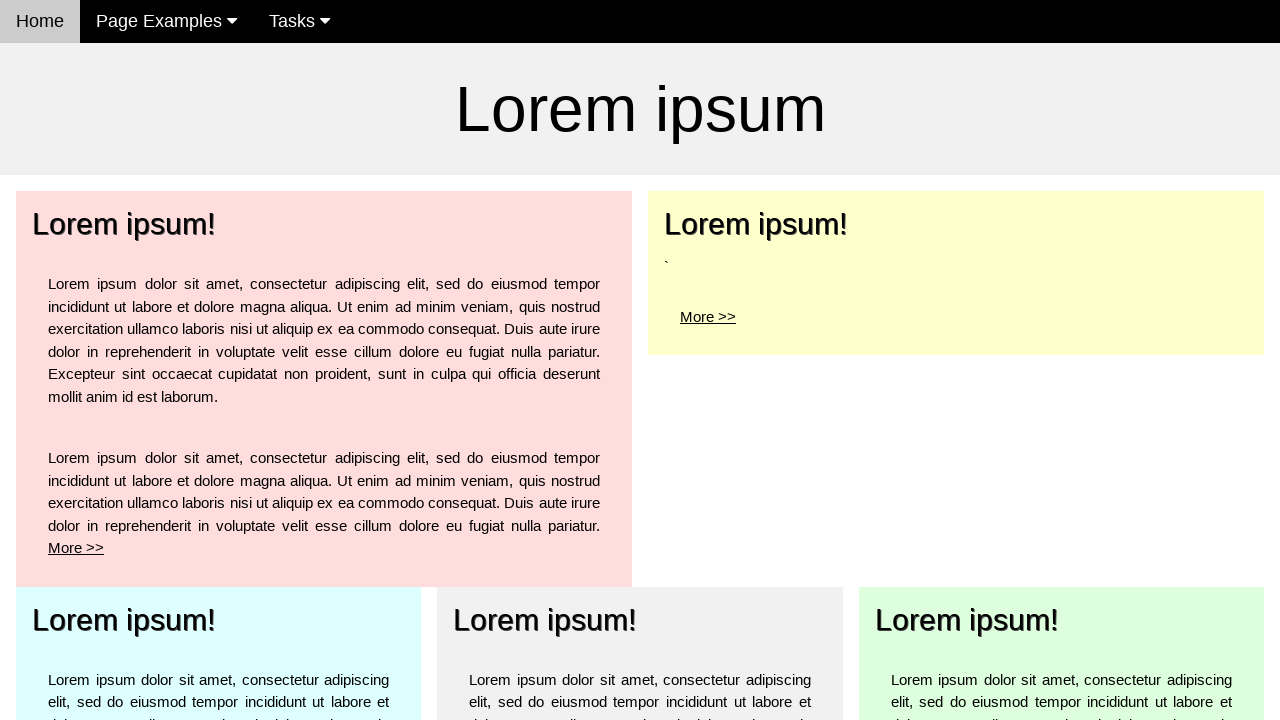